Tests double-click and right-click button interactions on the DemoQA buttons page, verifying that appropriate messages appear after each click action

Starting URL: https://demoqa.com/buttons

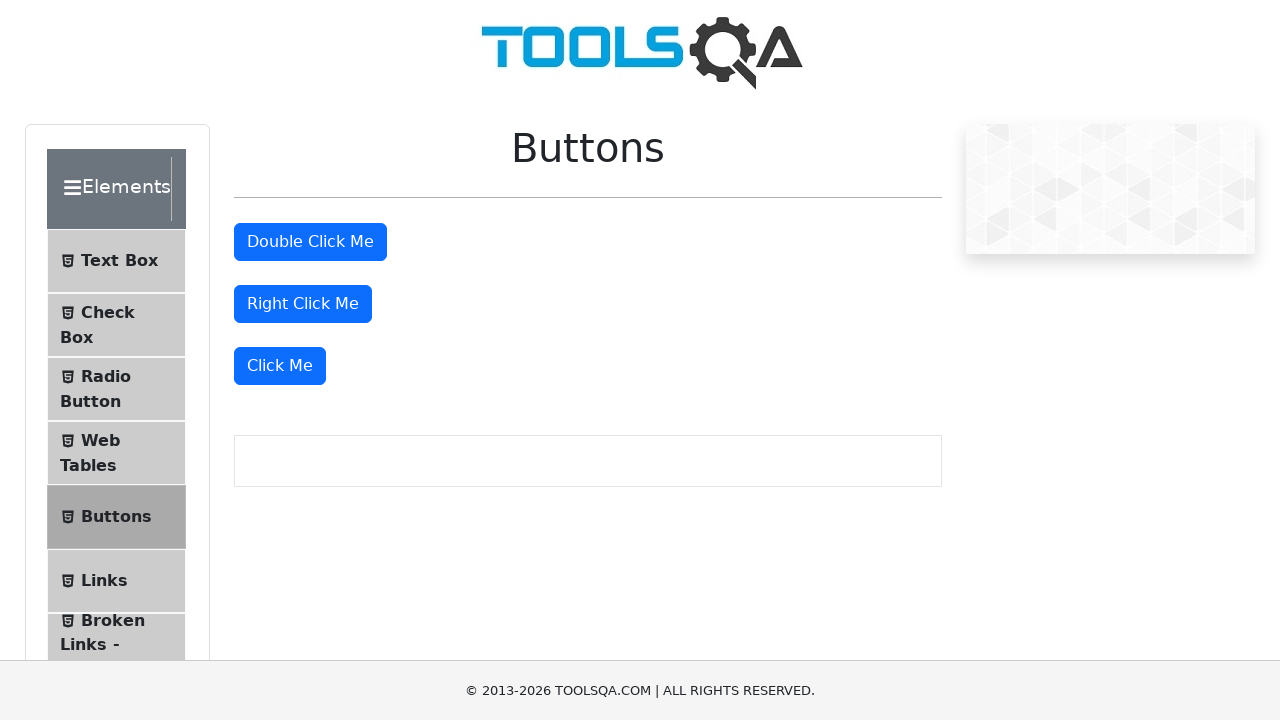

Page loaded - DOM content ready
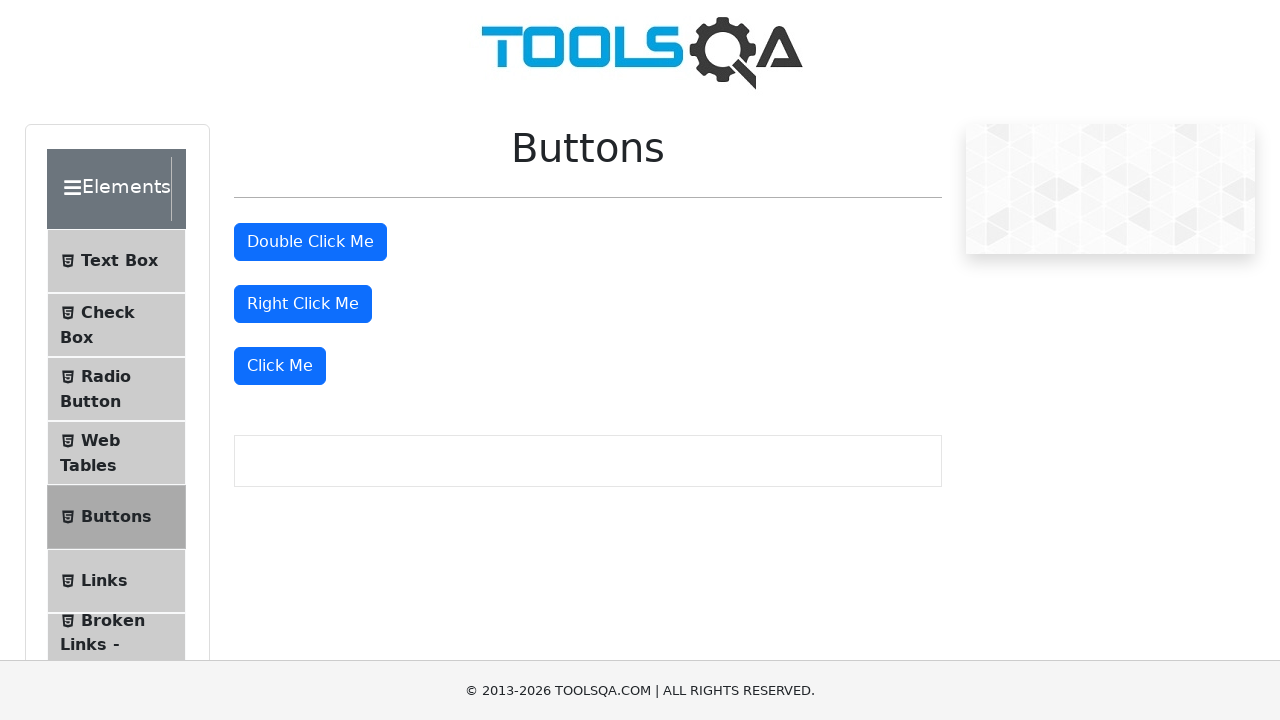

Scrolled down 300px to make buttons visible
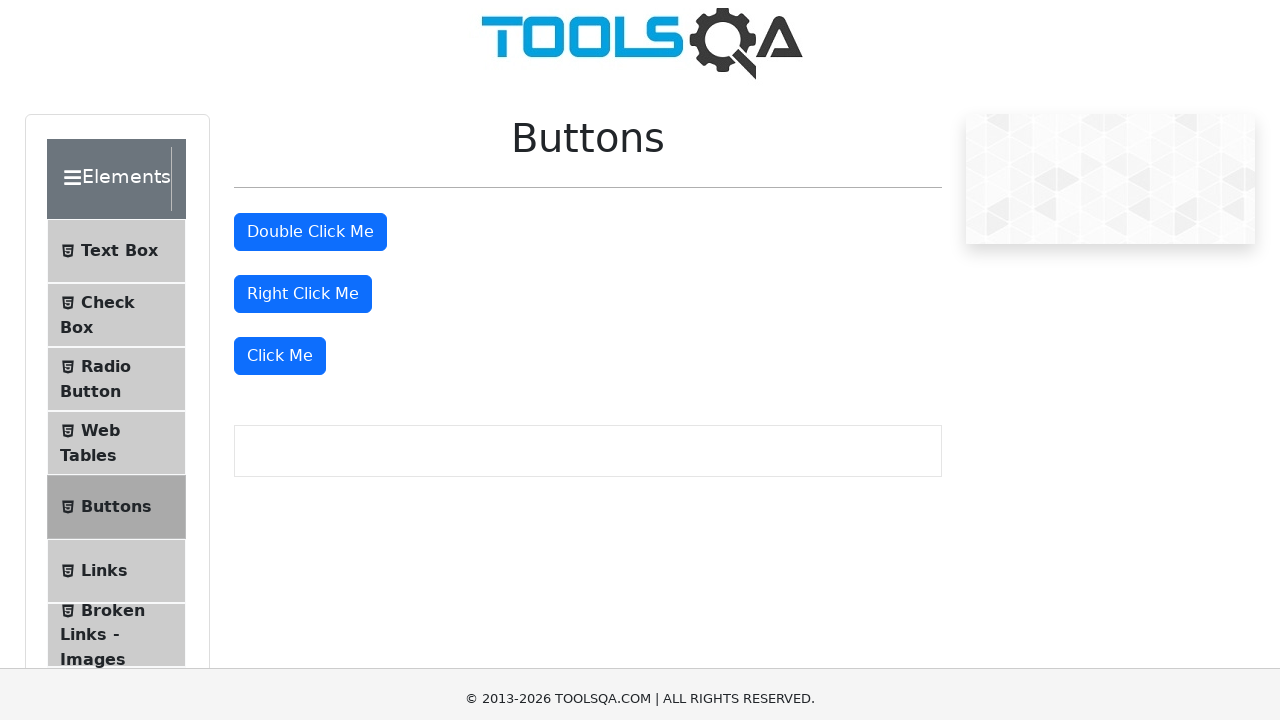

Double-clicked the double-click button at (310, 242) on #doubleClickBtn
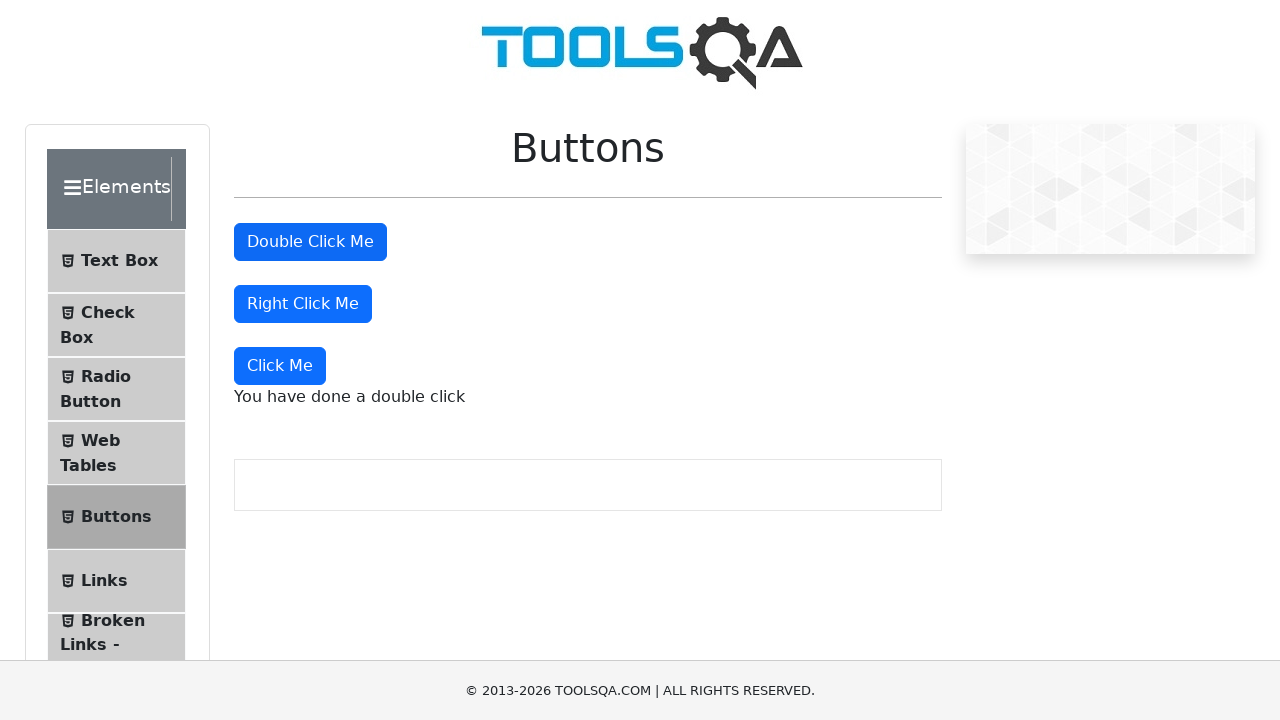

Double-click message appeared on page
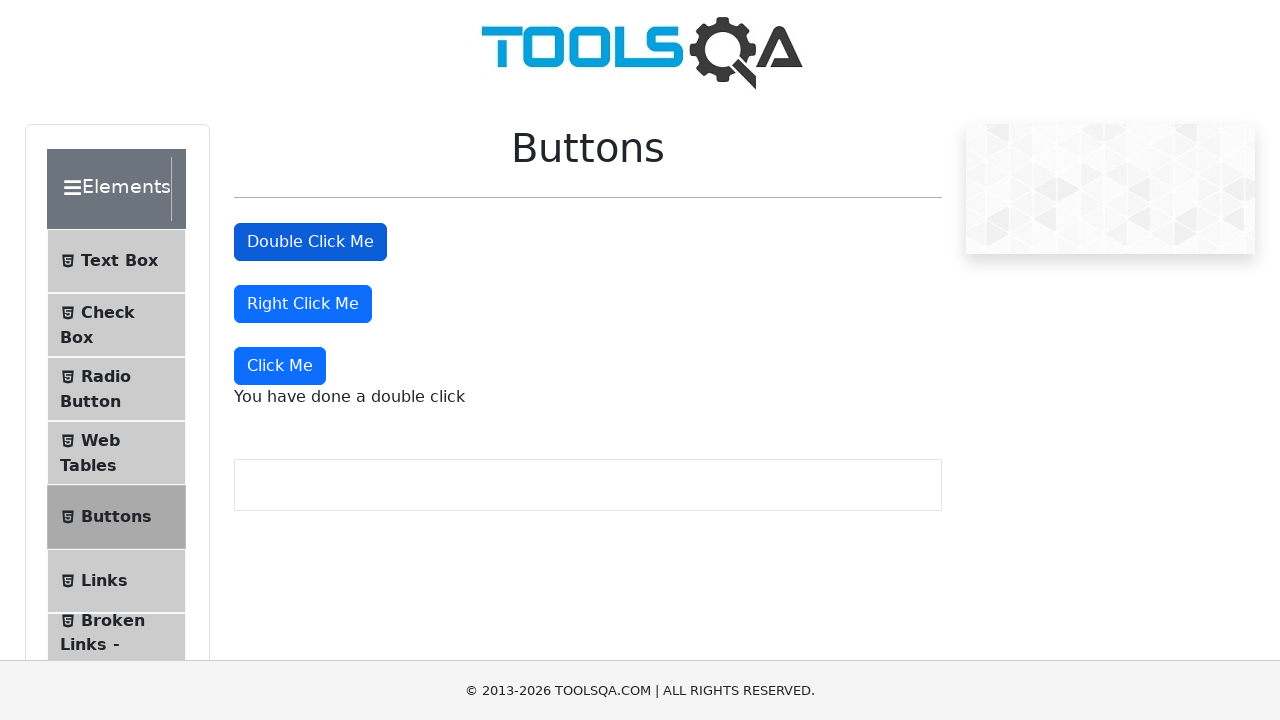

Right-clicked the right-click button at (303, 304) on #rightClickBtn
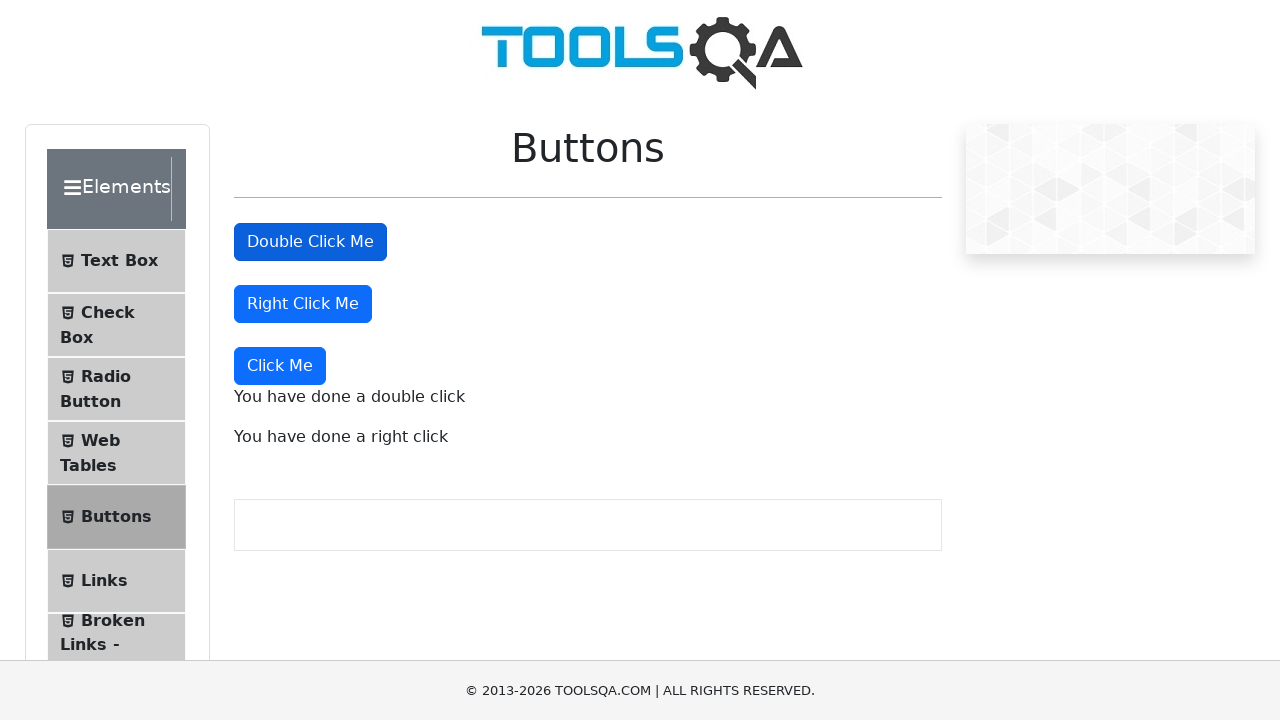

Right-click message appeared on page
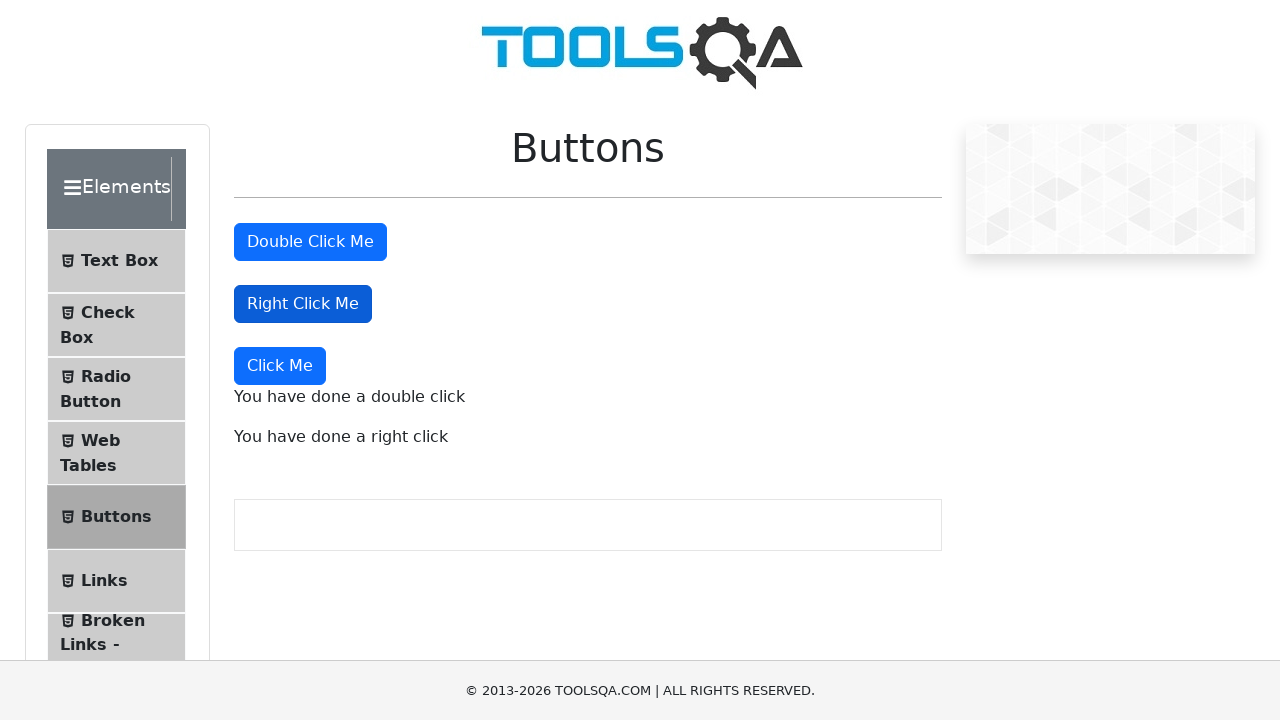

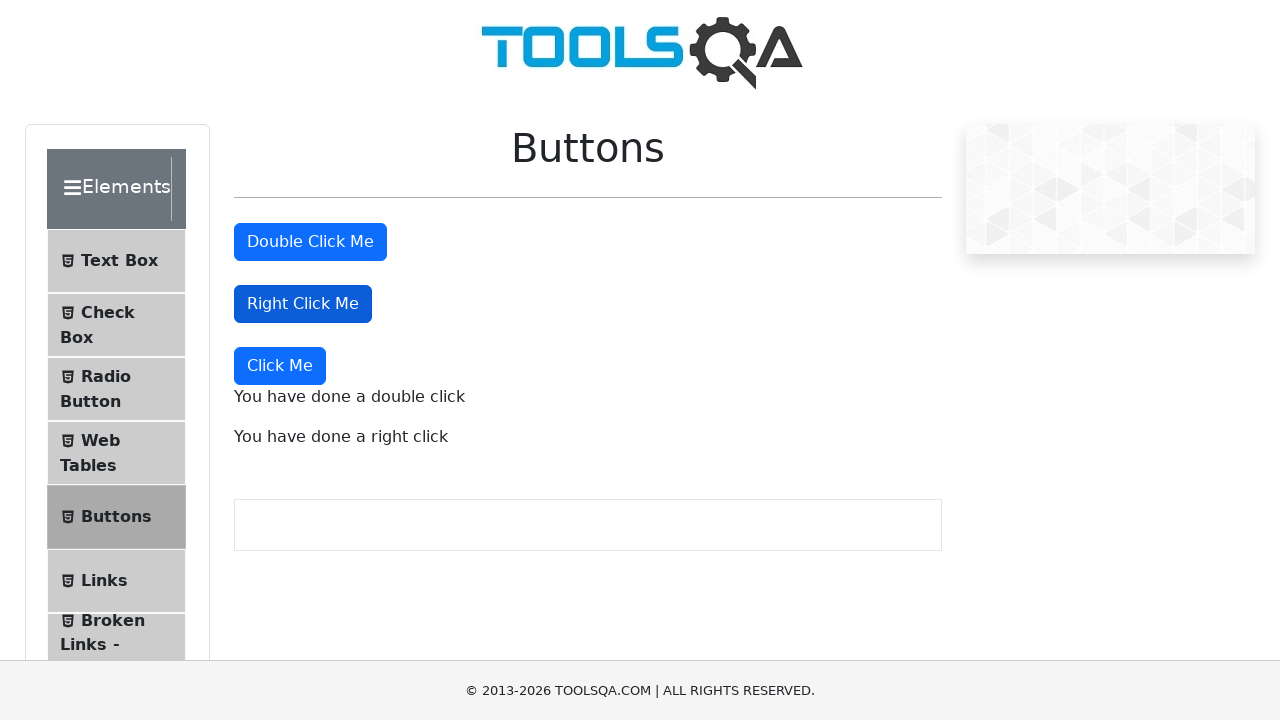